Opens a link in a new window, extracts an email address from the child window's text, switches back to parent window and fills the username field with the extracted email

Starting URL: https://rahulshettyacademy.com/loginpagePractise/#

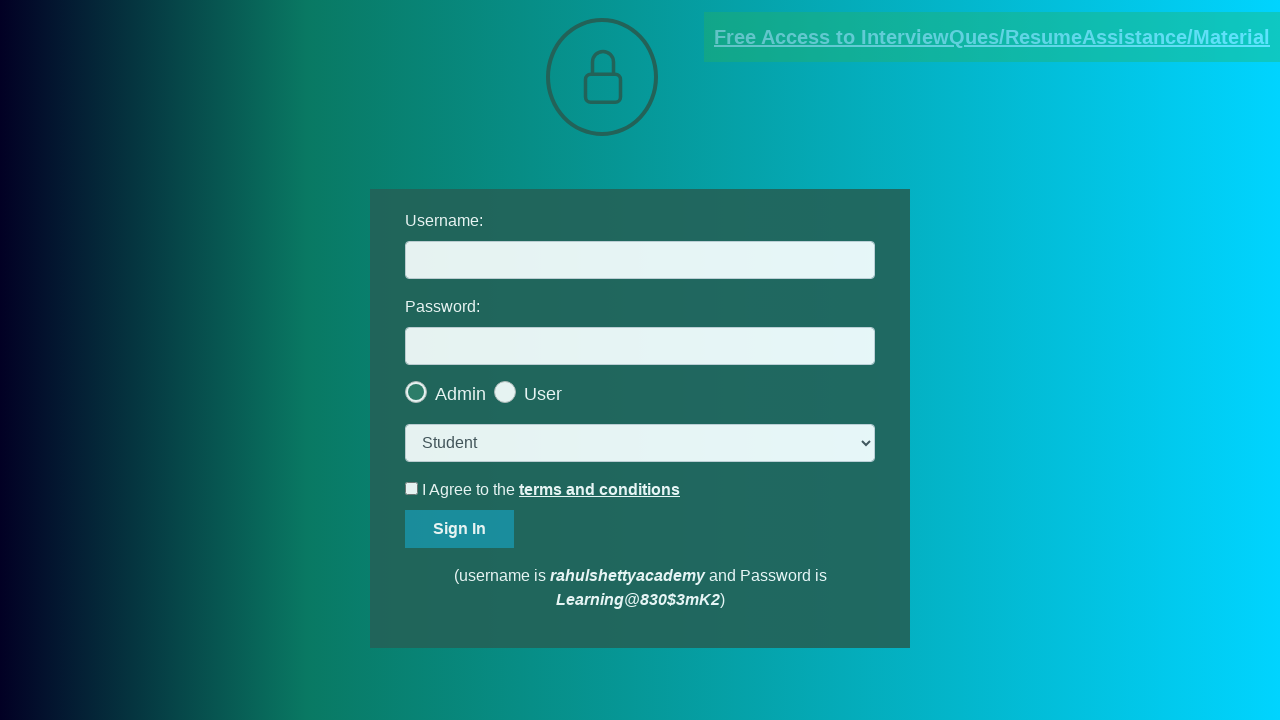

Clicked blinking text link to open new window at (992, 37) on .blinkingText
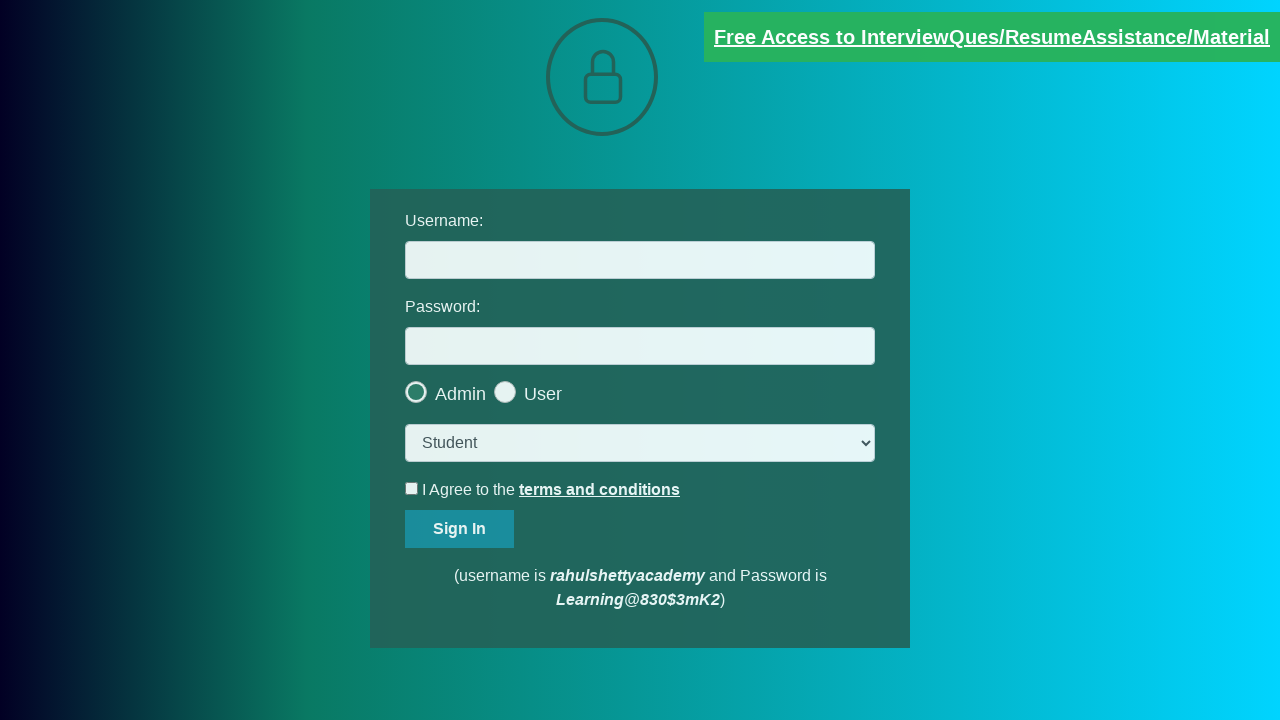

New window/page opened and captured
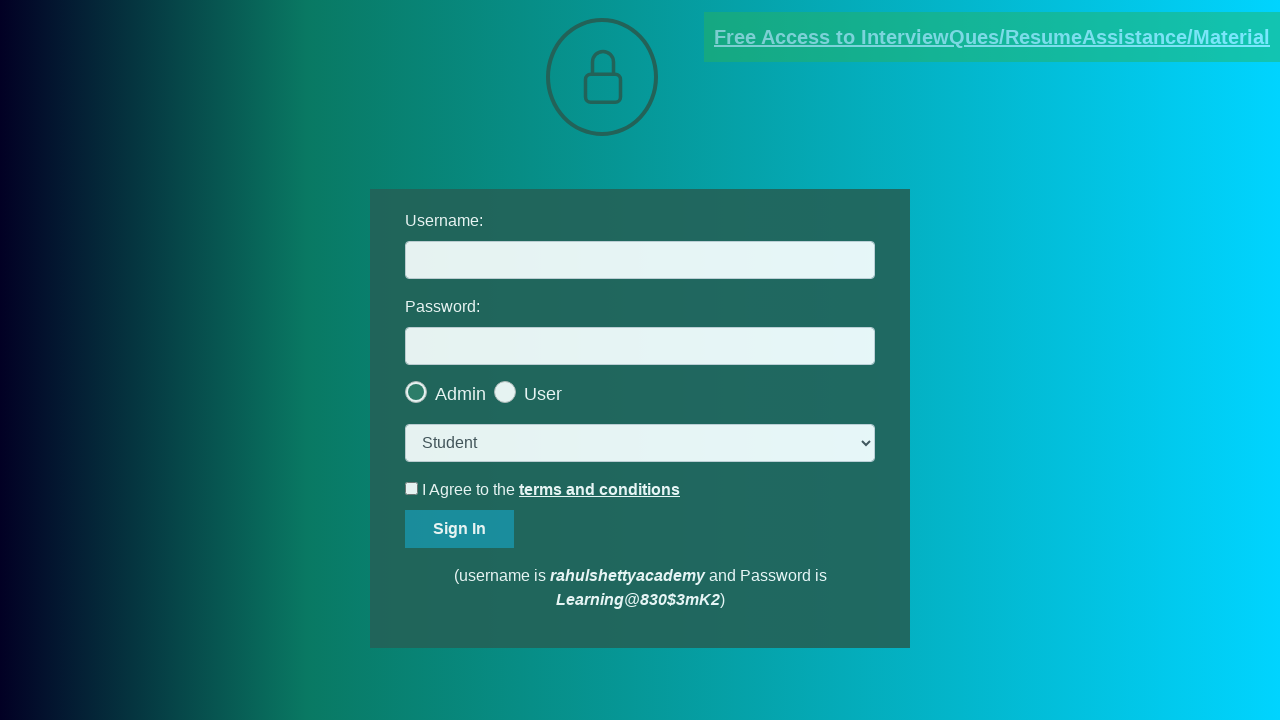

Extracted text content from red paragraph in new window
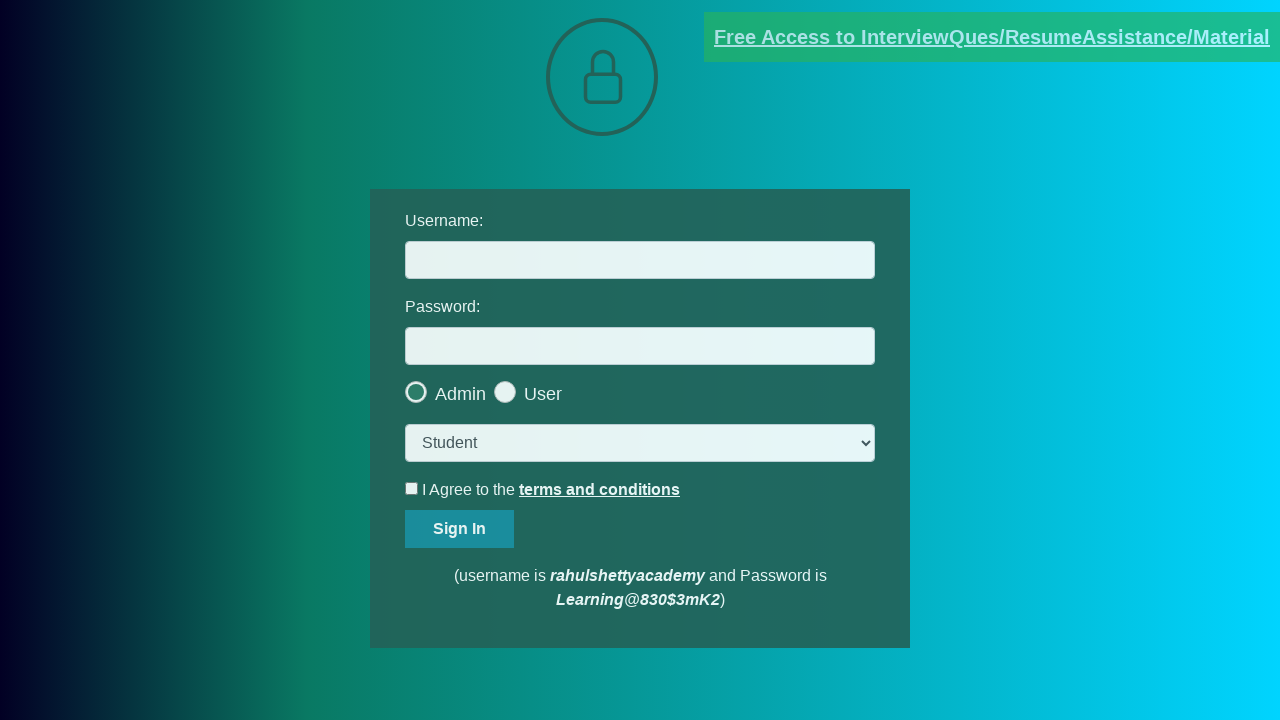

Extracted email address: mentor@rahulshettyacademy.com
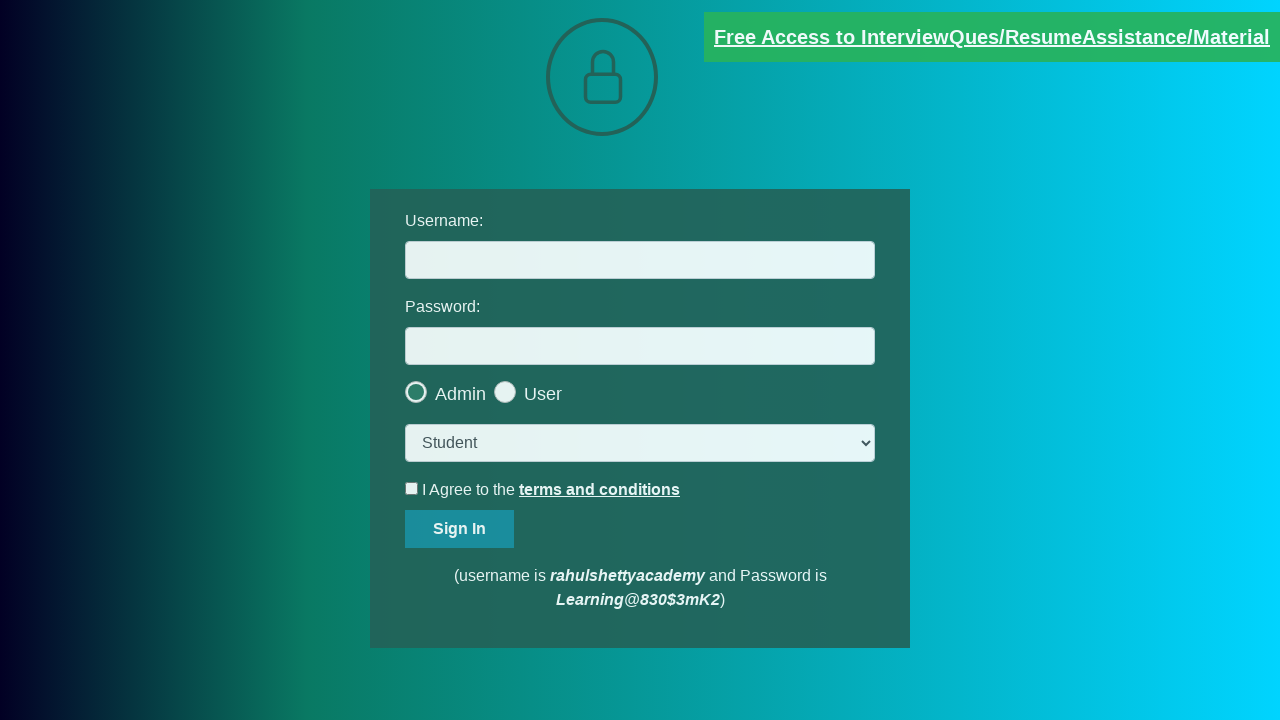

Filled username field with extracted email: mentor@rahulshettyacademy.com on input[name='username']
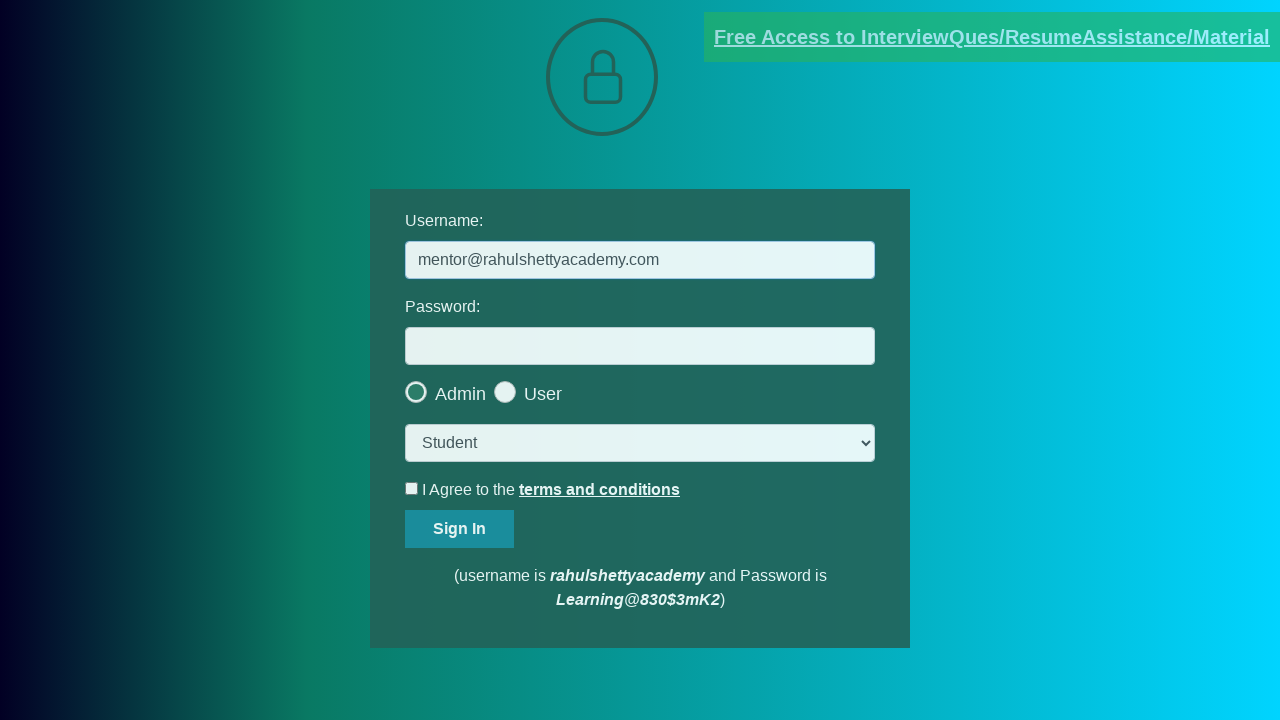

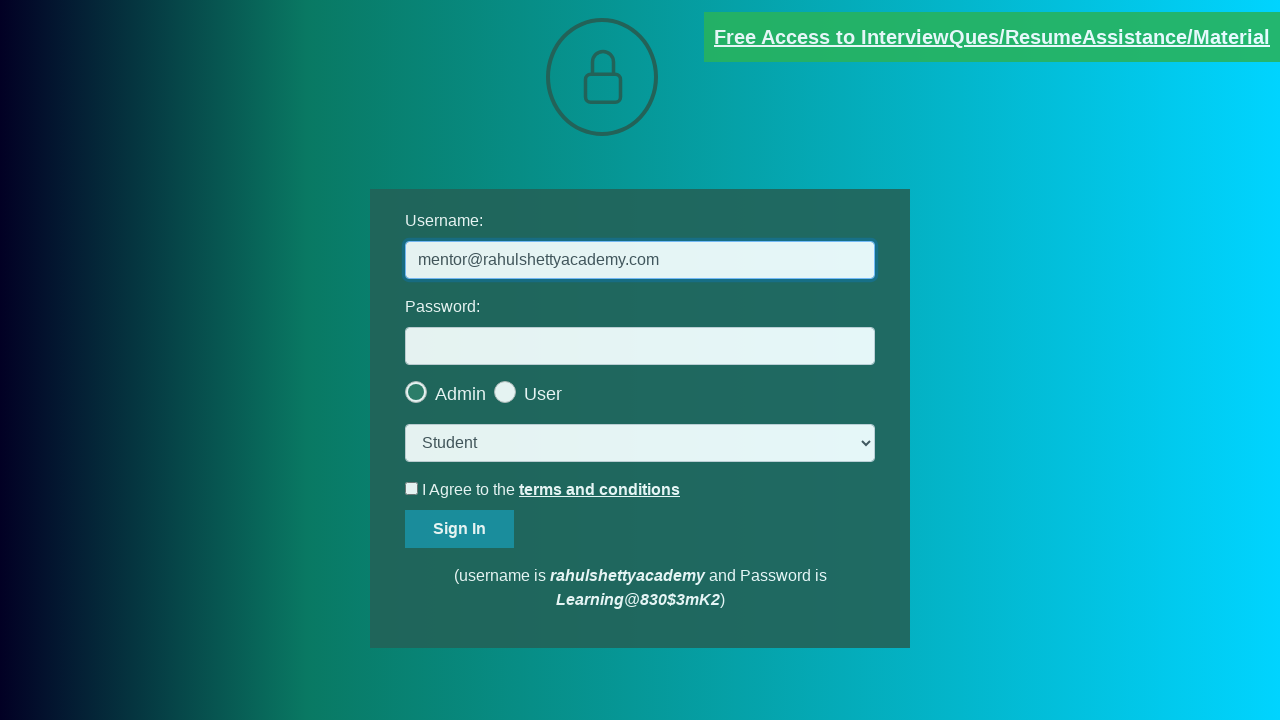